Tests checkbox functionality and verifies email contact information on the practice page

Starting URL: https://rahulshettyacademy.com/AutomationPractice/

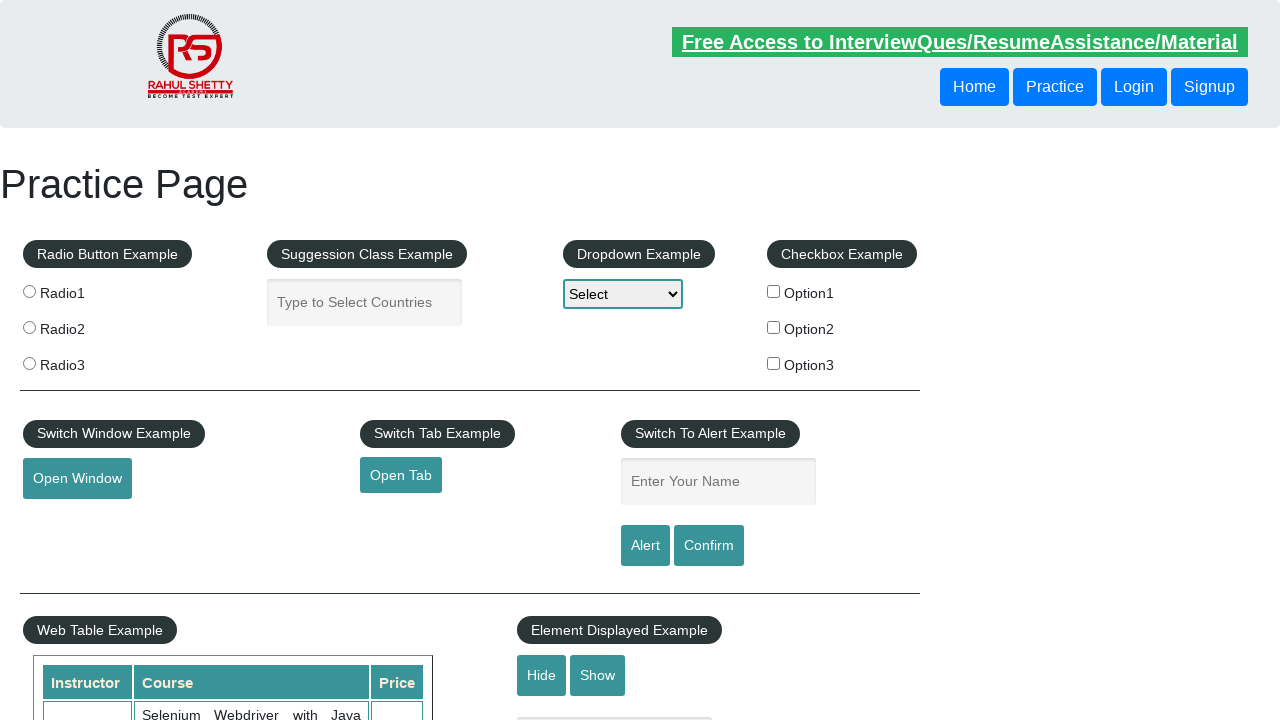

Located checkbox element with id 'checkBoxOption1'
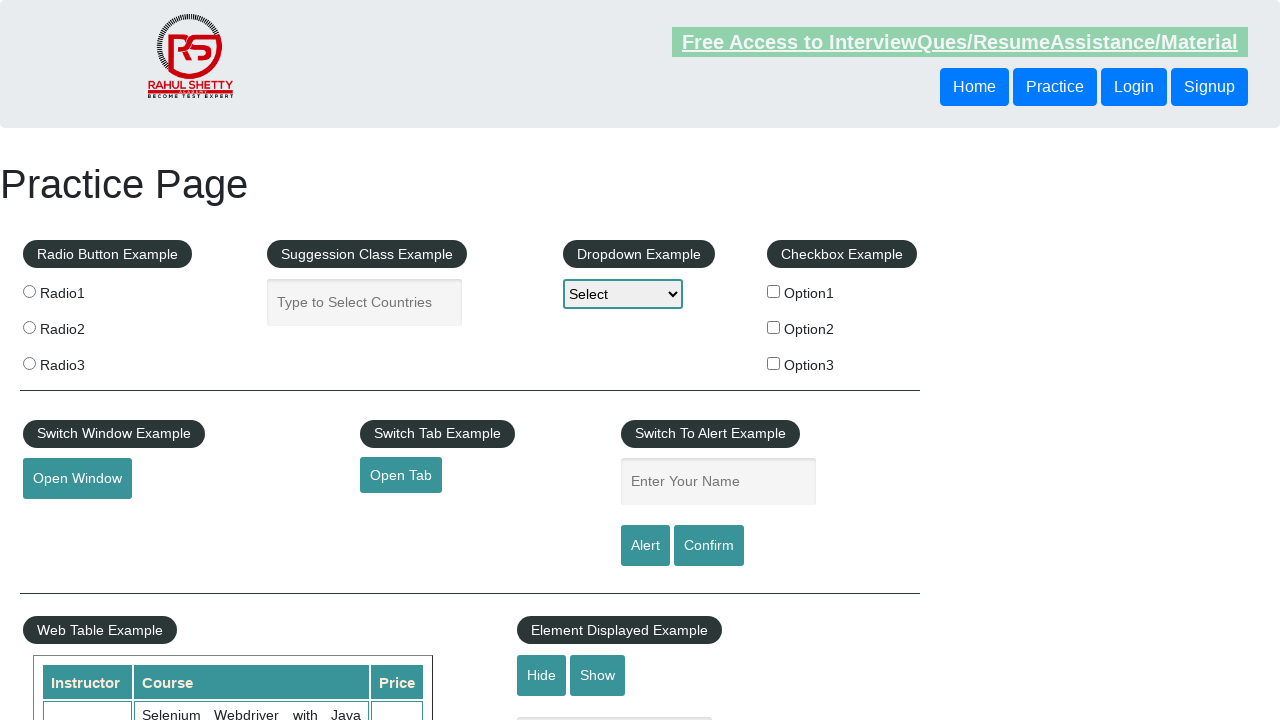

Clicked checkbox option 1 at (774, 291) on #checkBoxOption1
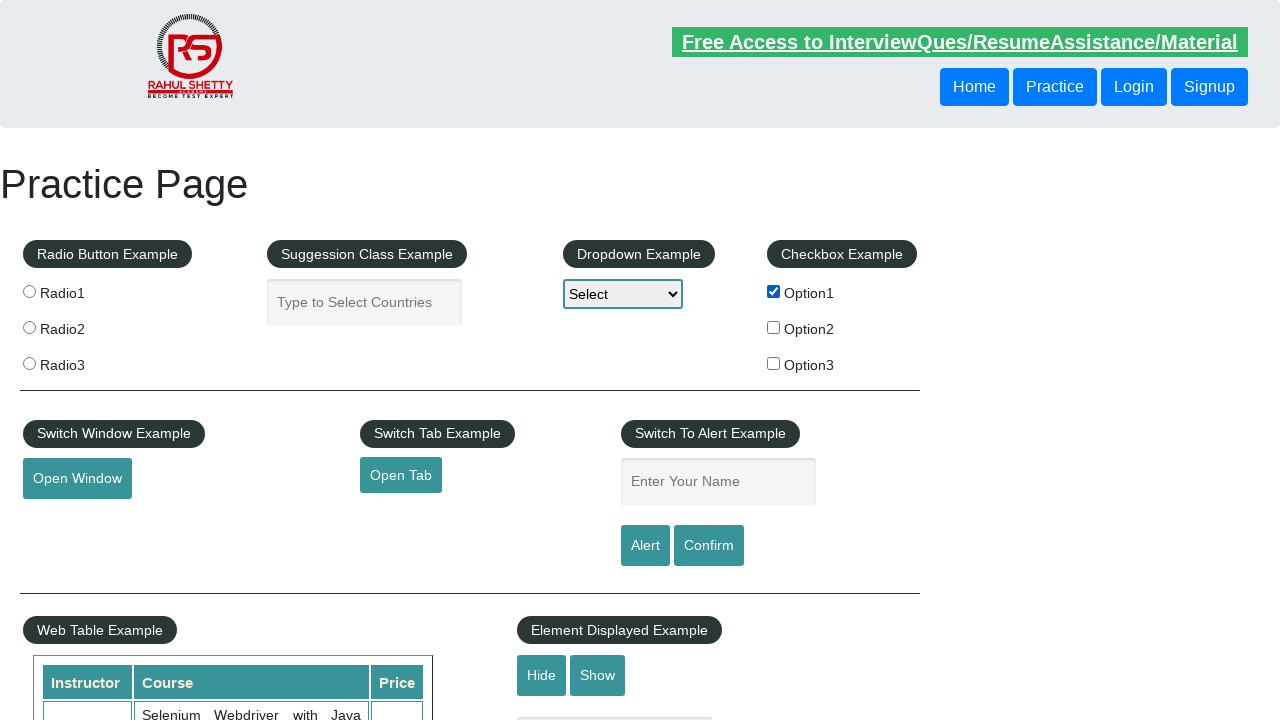

Clicked 'Free Access to InterviewQues/ResumeAssistance/Material' link at (960, 42) on text=Free Access to InterviewQues/ResumeAssistance/Material
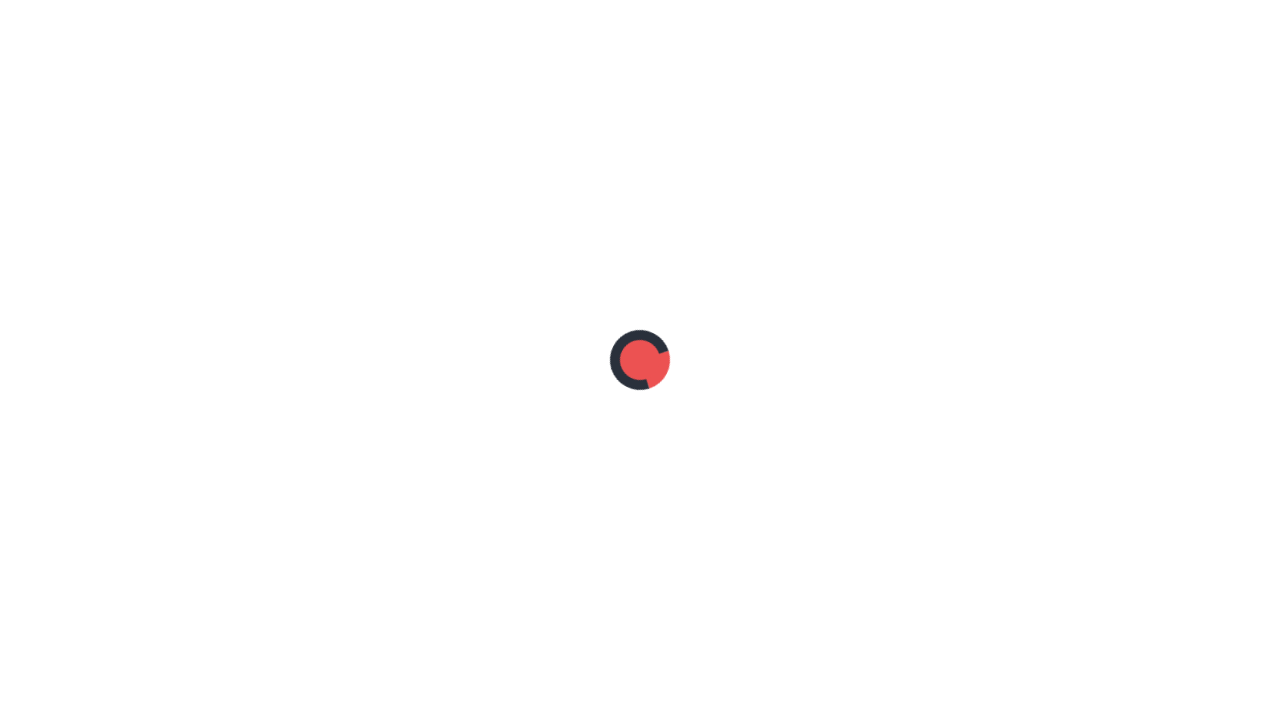

Waited for email contact information element to be visible
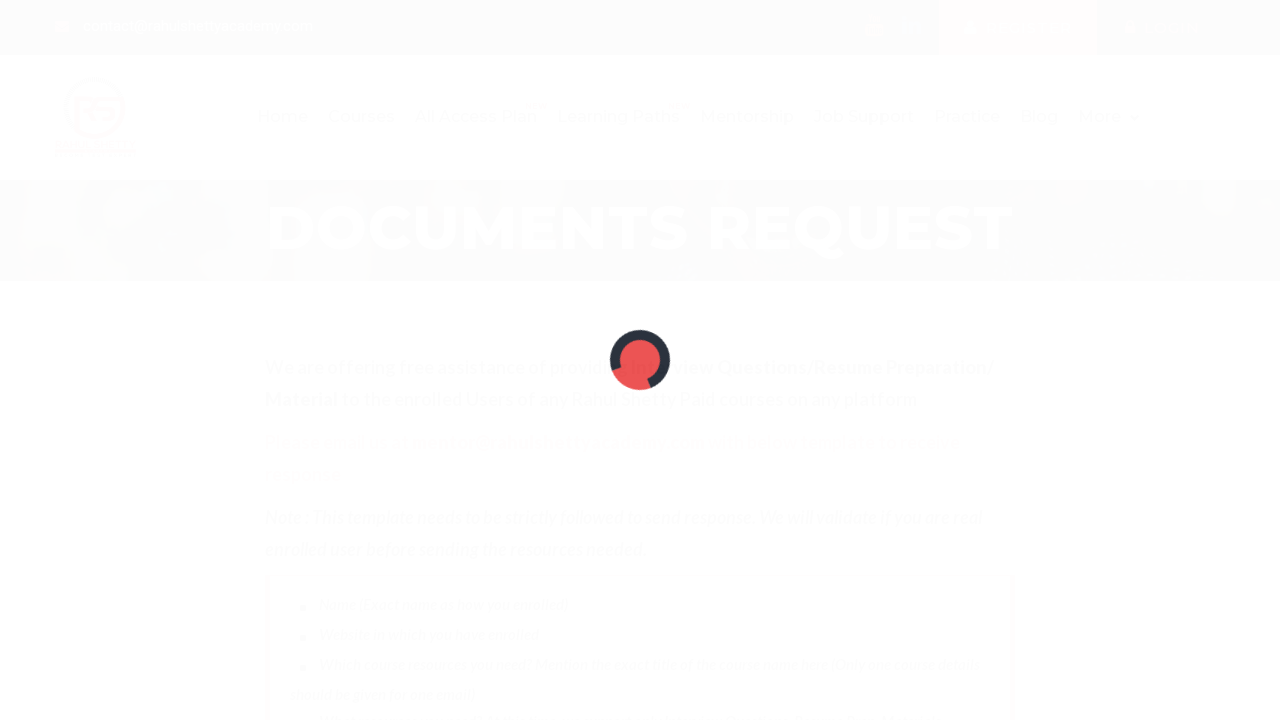

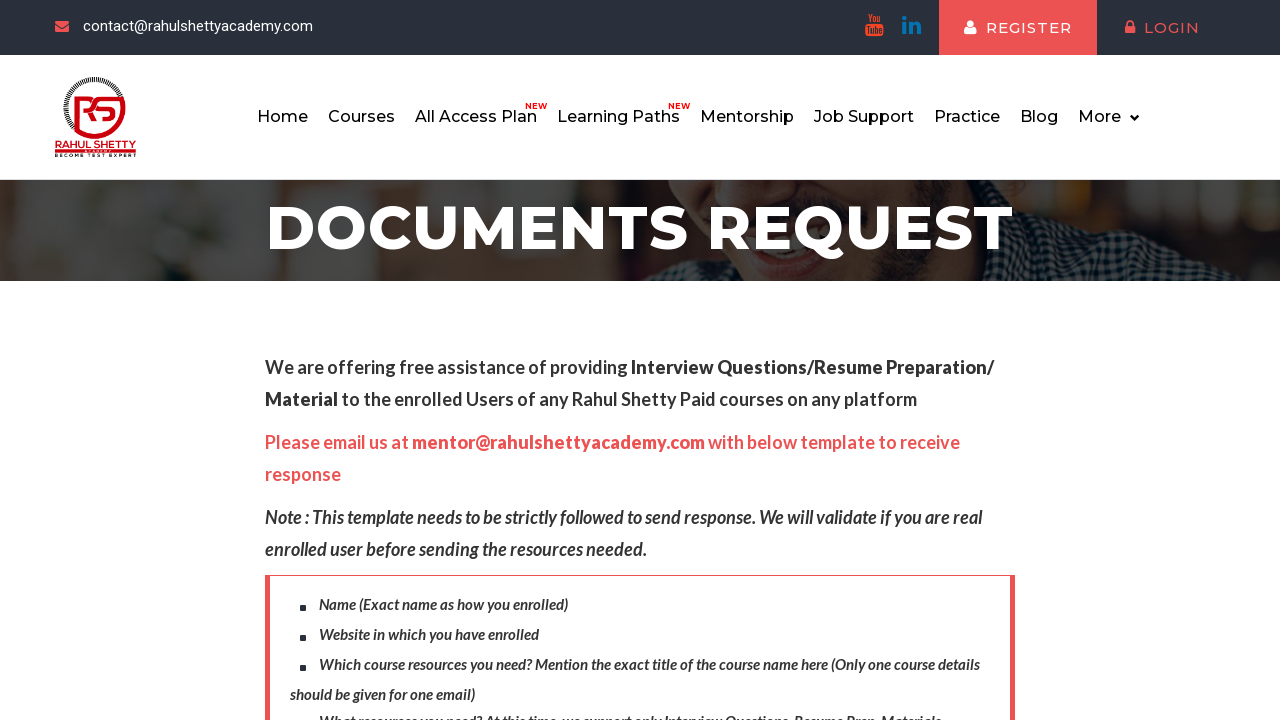